Tests a slow calculator by setting a delay time, performing a simple addition (7+8), and verifying the result after the specified delay

Starting URL: https://bonigarcia.dev/selenium-webdriver-java/slow-calculator.html

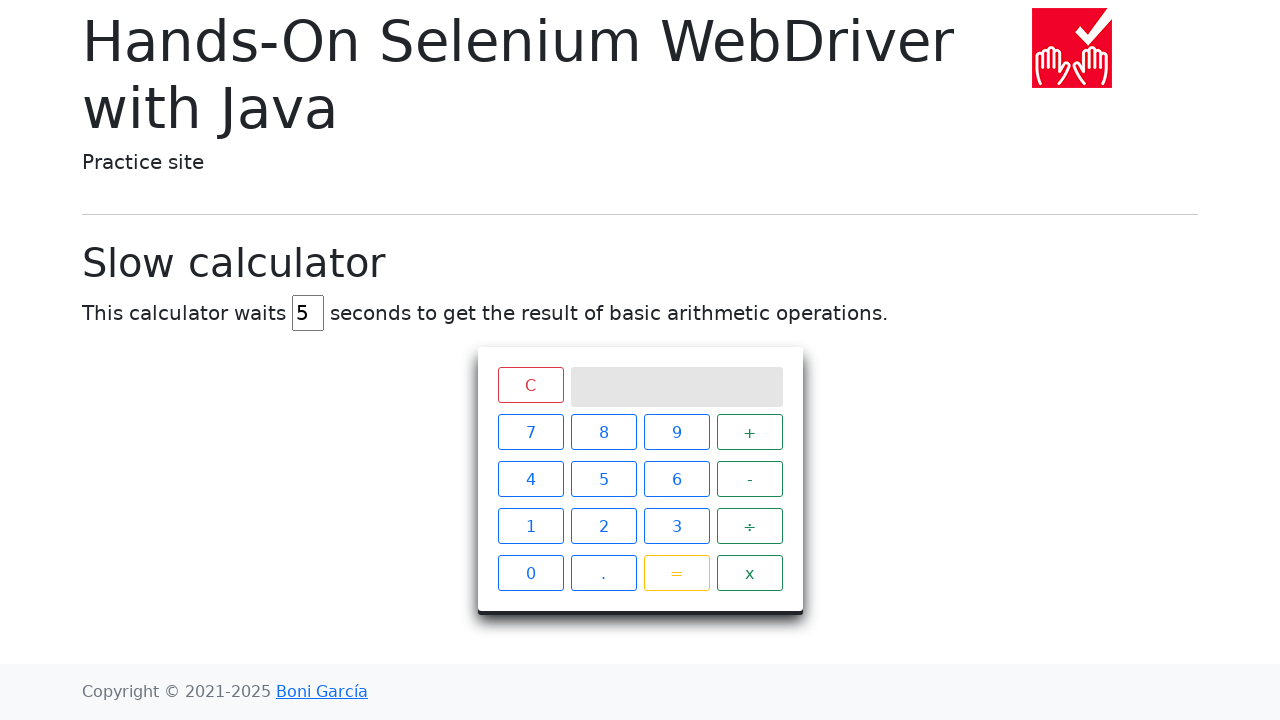

Located delay input field
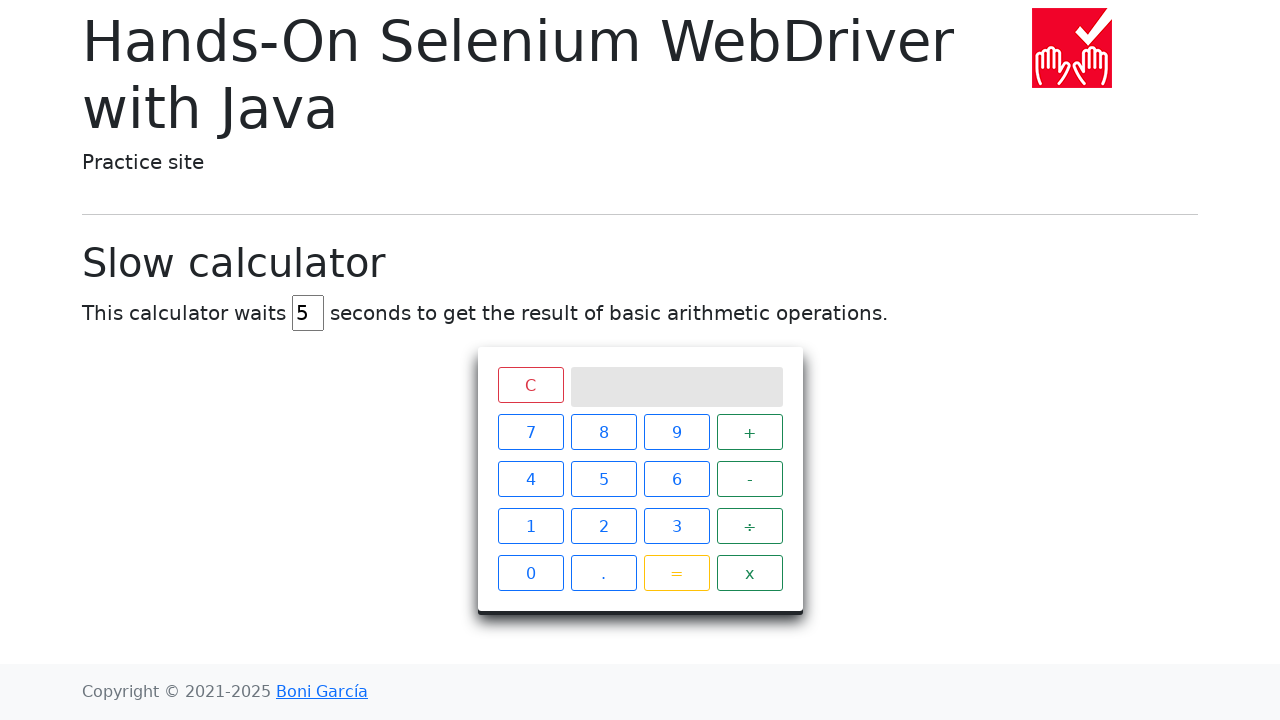

Cleared delay input field on input#delay
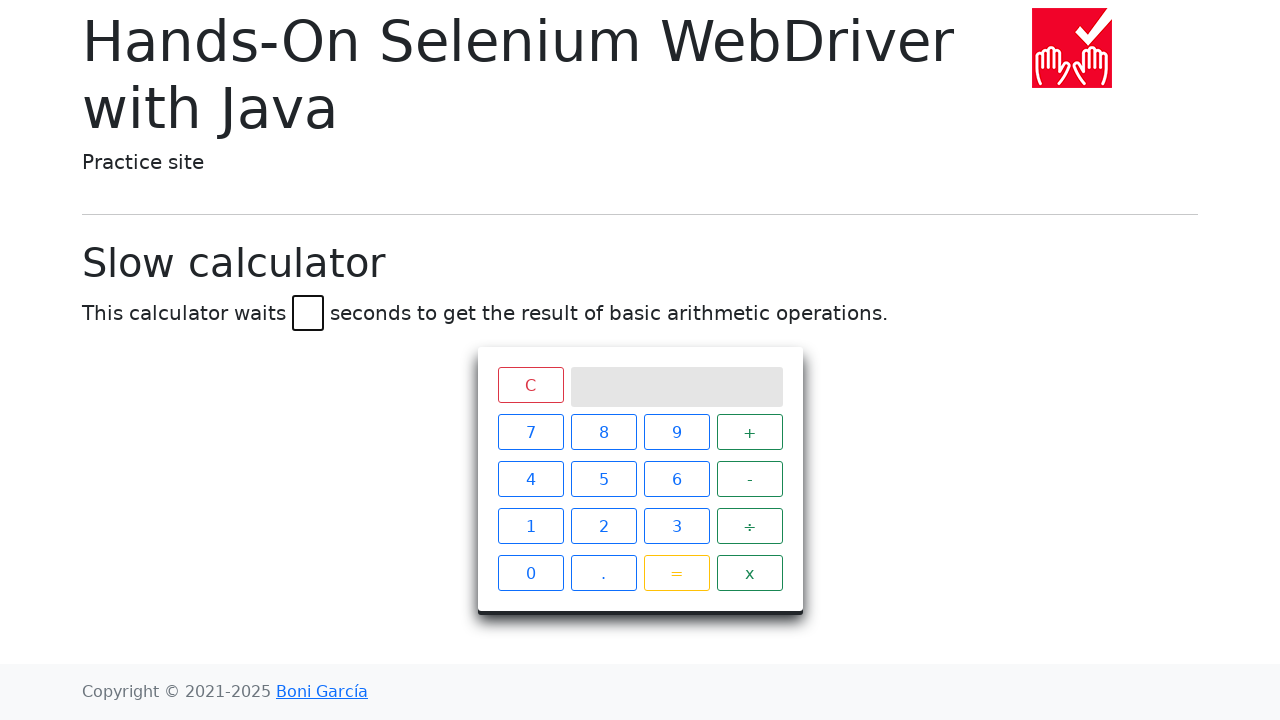

Filled delay input with 5 seconds on input#delay
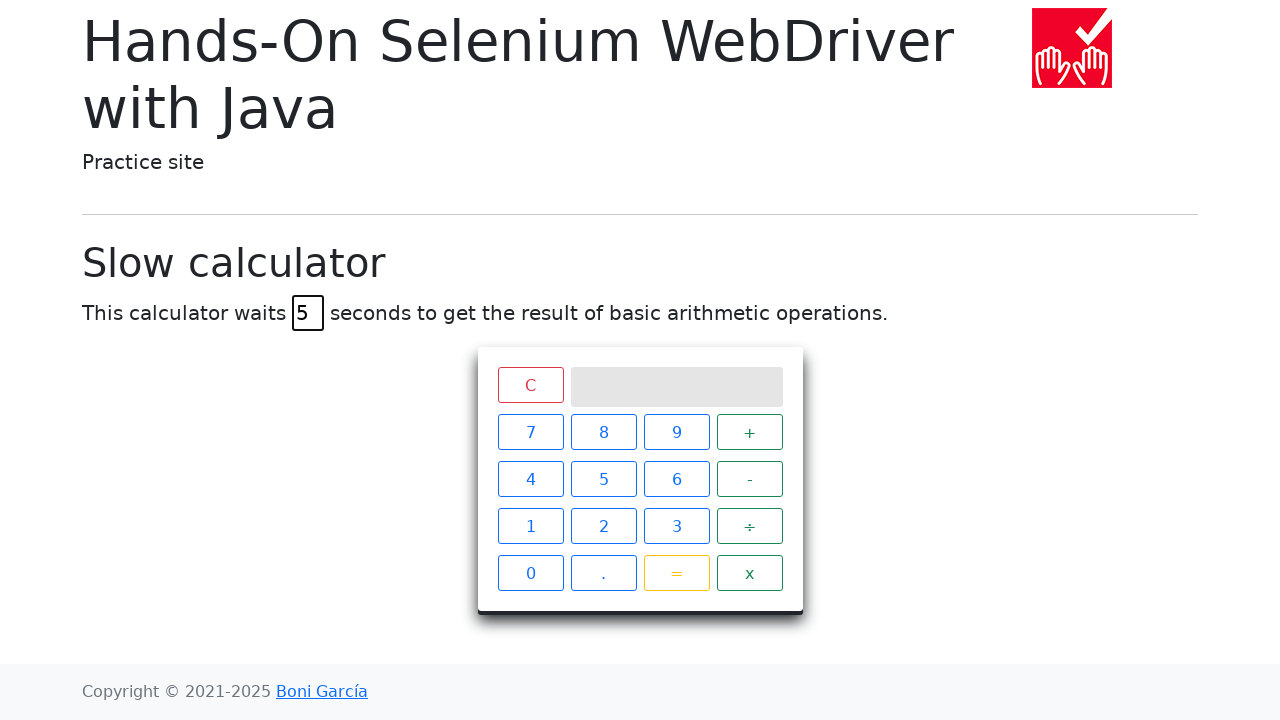

Clicked button 7 at (530, 432) on xpath=//span[@class="btn btn-outline-primary" and text()="7"]
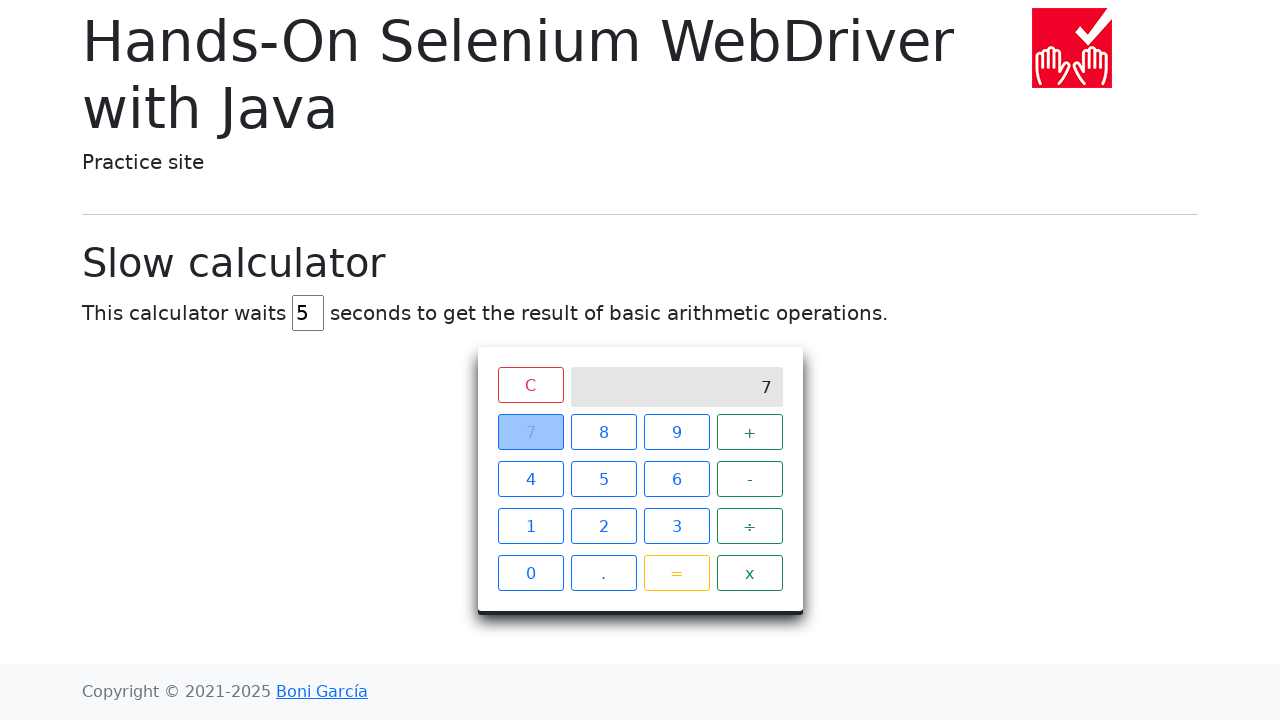

Clicked plus operator button at (750, 432) on xpath=//span[@class="operator btn btn-outline-success" and text()="+"]
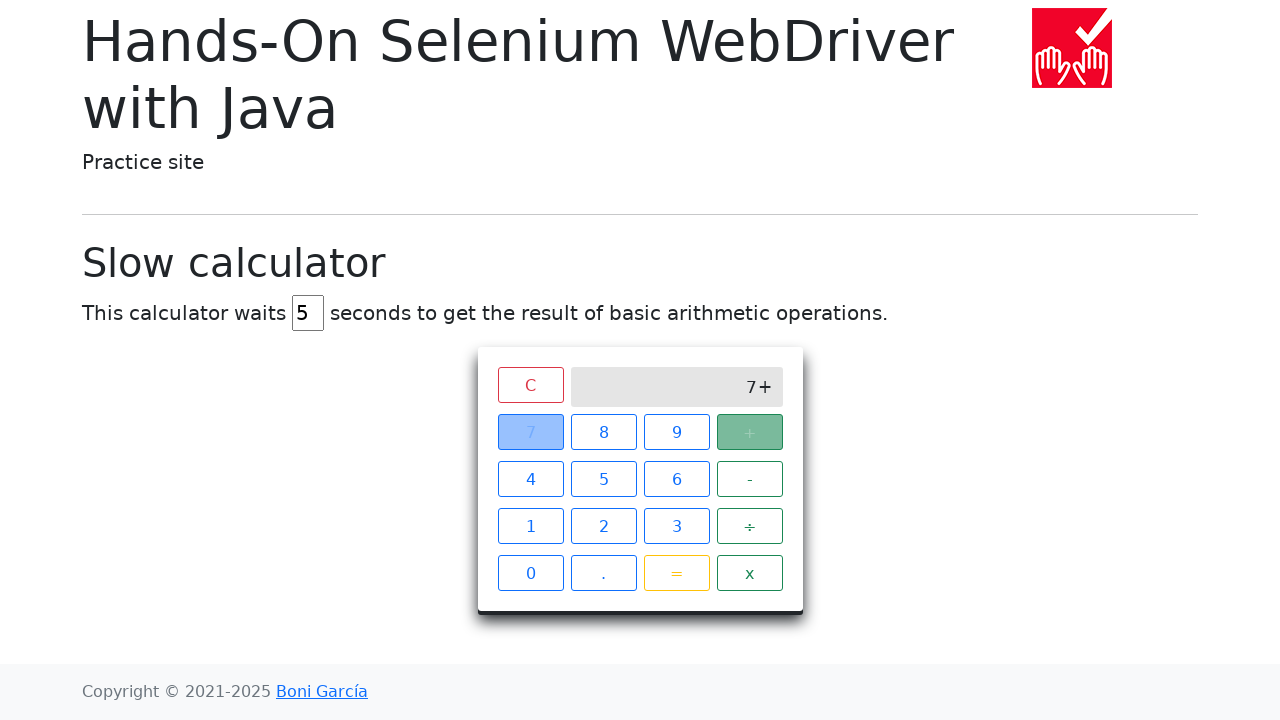

Clicked button 8 at (604, 432) on xpath=//span[@class="btn btn-outline-primary" and text()="8"]
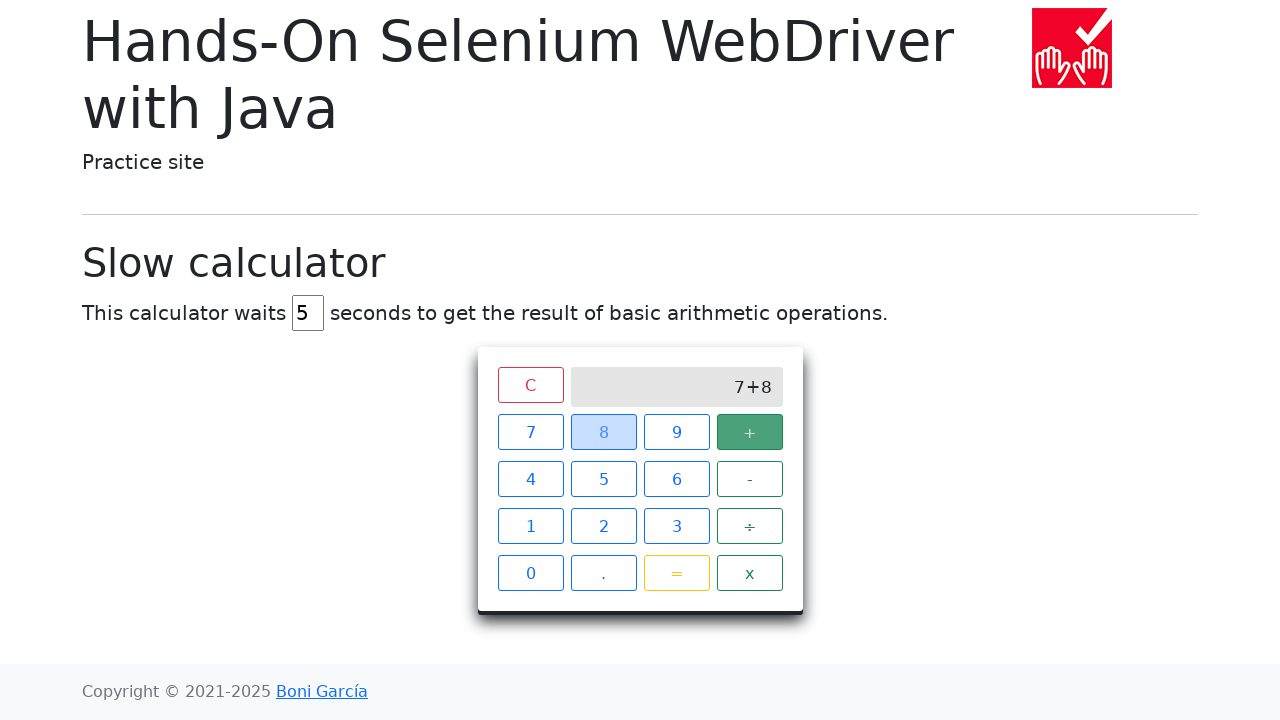

Clicked equals button to calculate result at (676, 573) on xpath=//span[@class="btn btn-outline-warning" and text()="="]
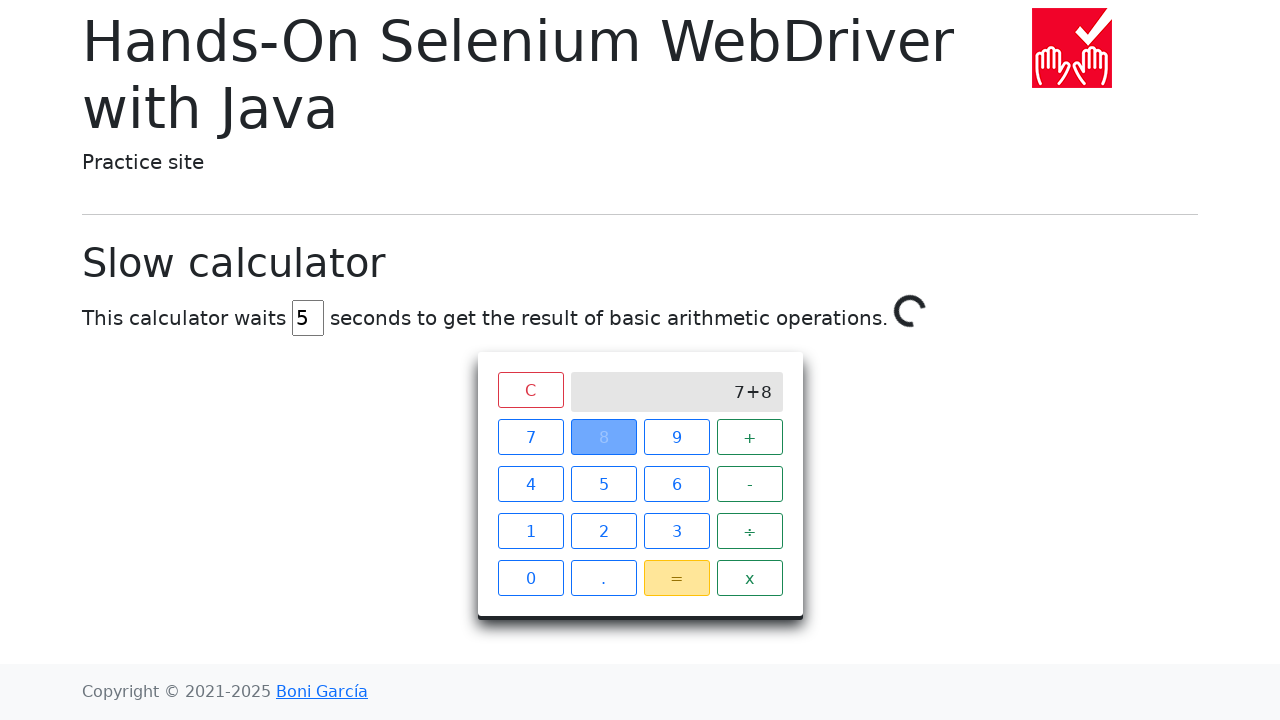

Waited for calculator result to display 15 (5 second delay + processing)
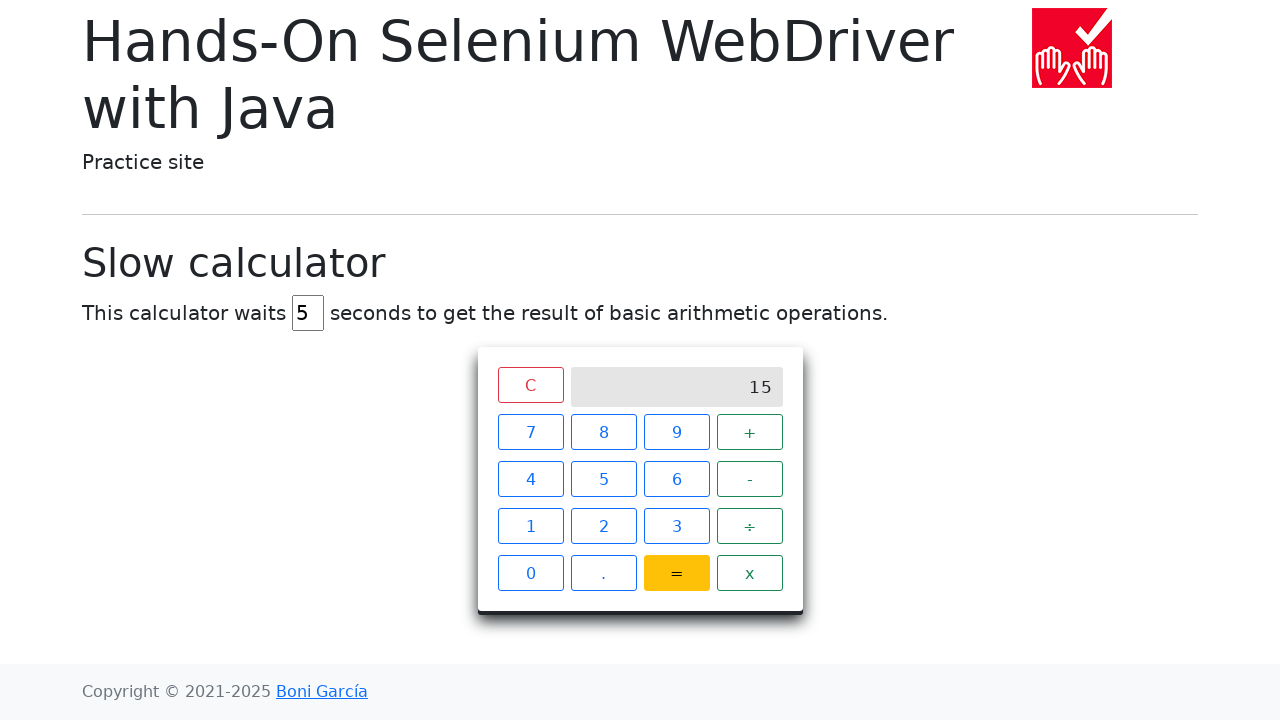

Retrieved result from calculator screen
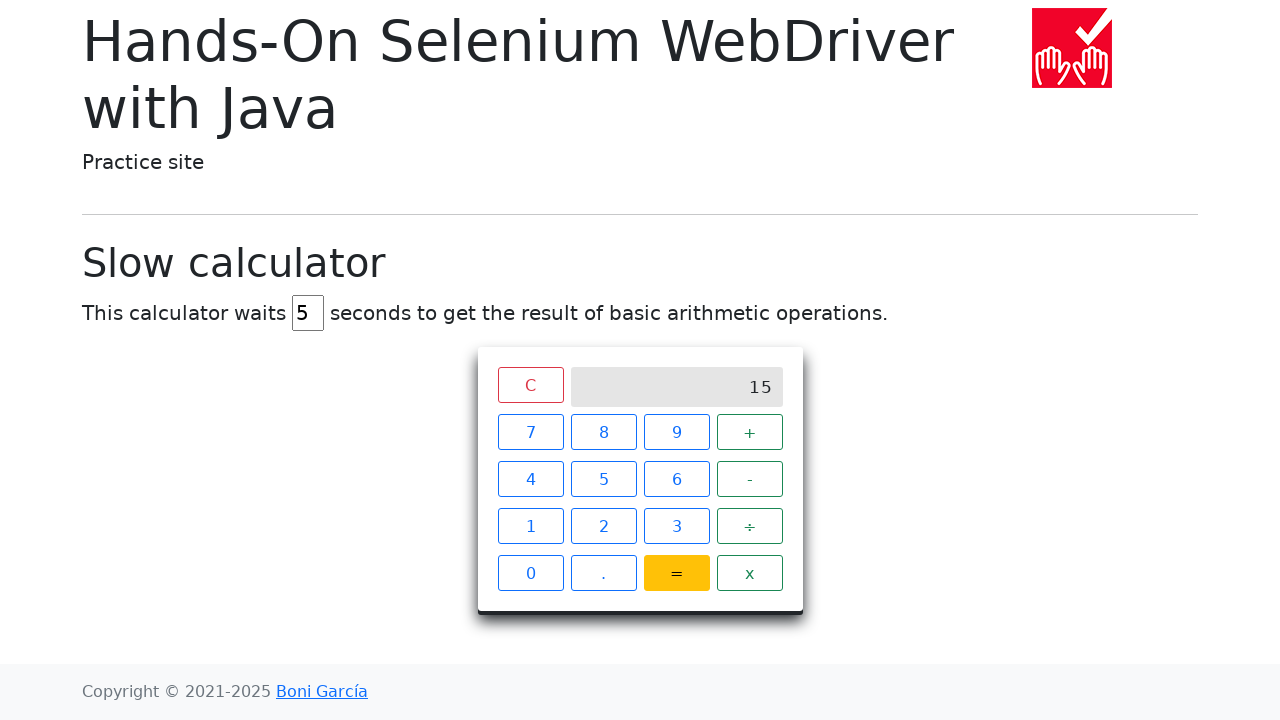

Verified calculator result is 15 (7 + 8)
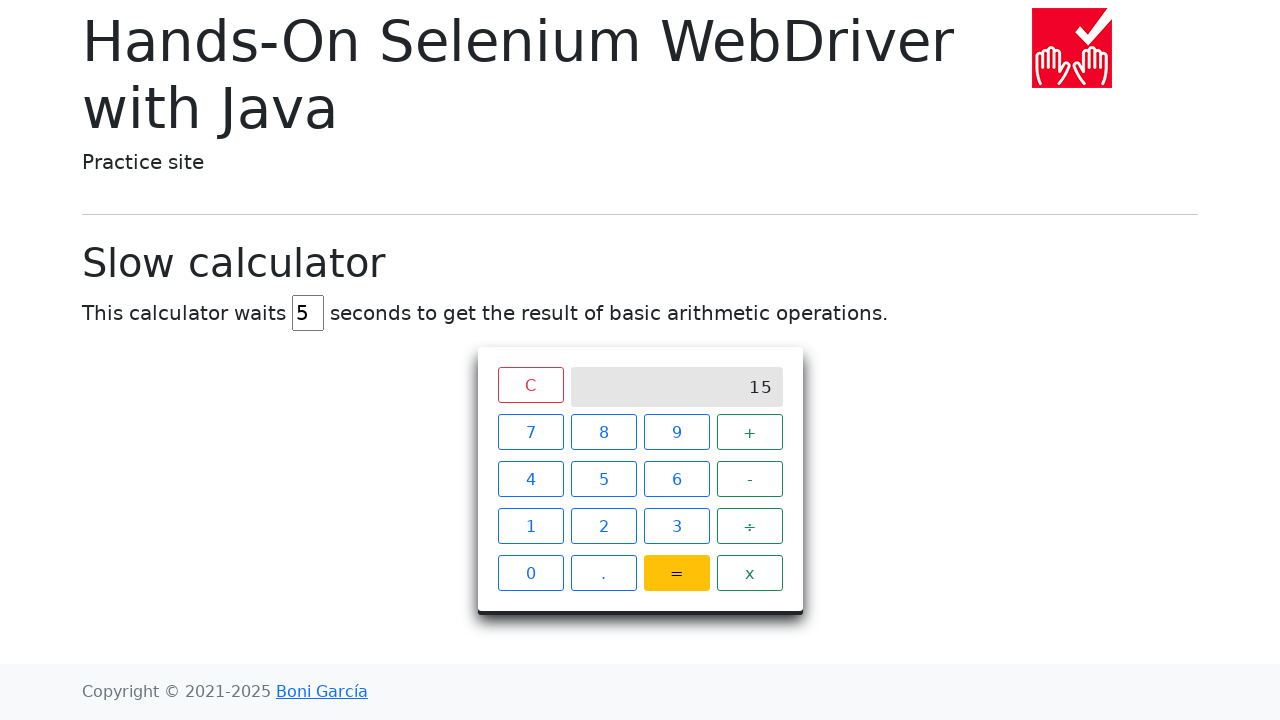

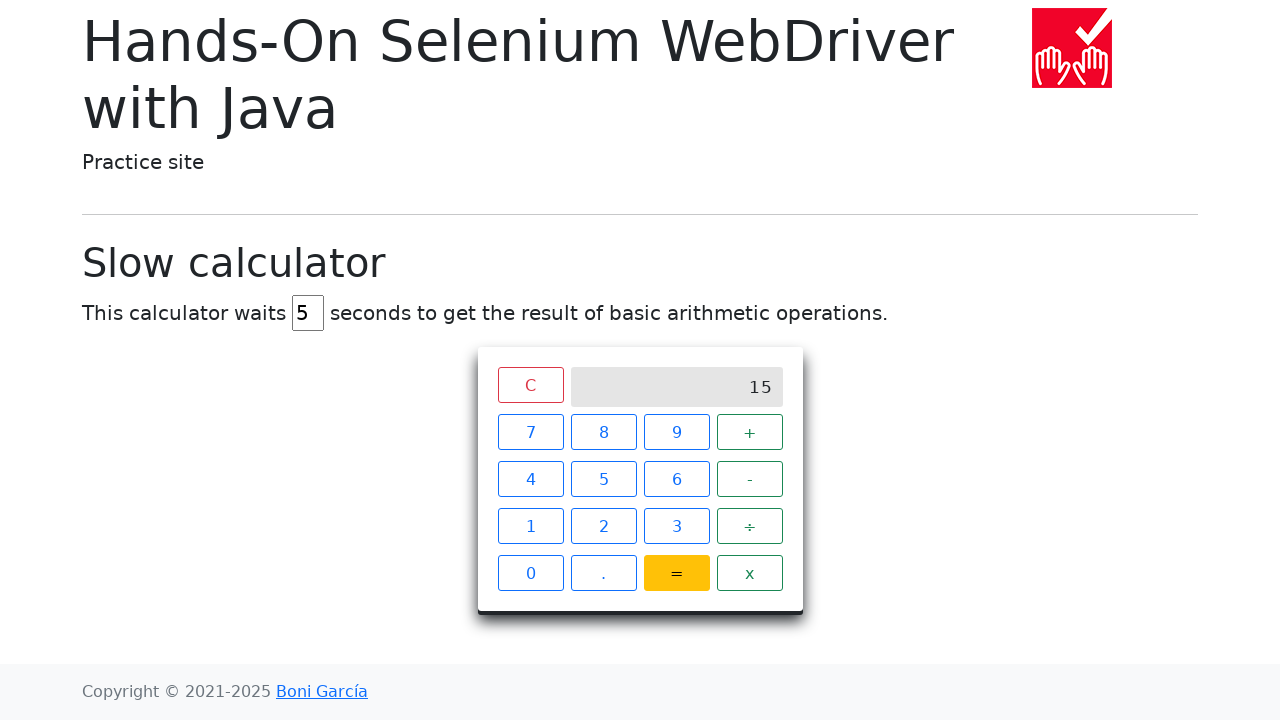